Tests dynamic loading functionality where an element is rendered after the loading bar completes, clicking a start button and verifying the finish text appears.

Starting URL: http://the-internet.herokuapp.com/dynamic_loading/2

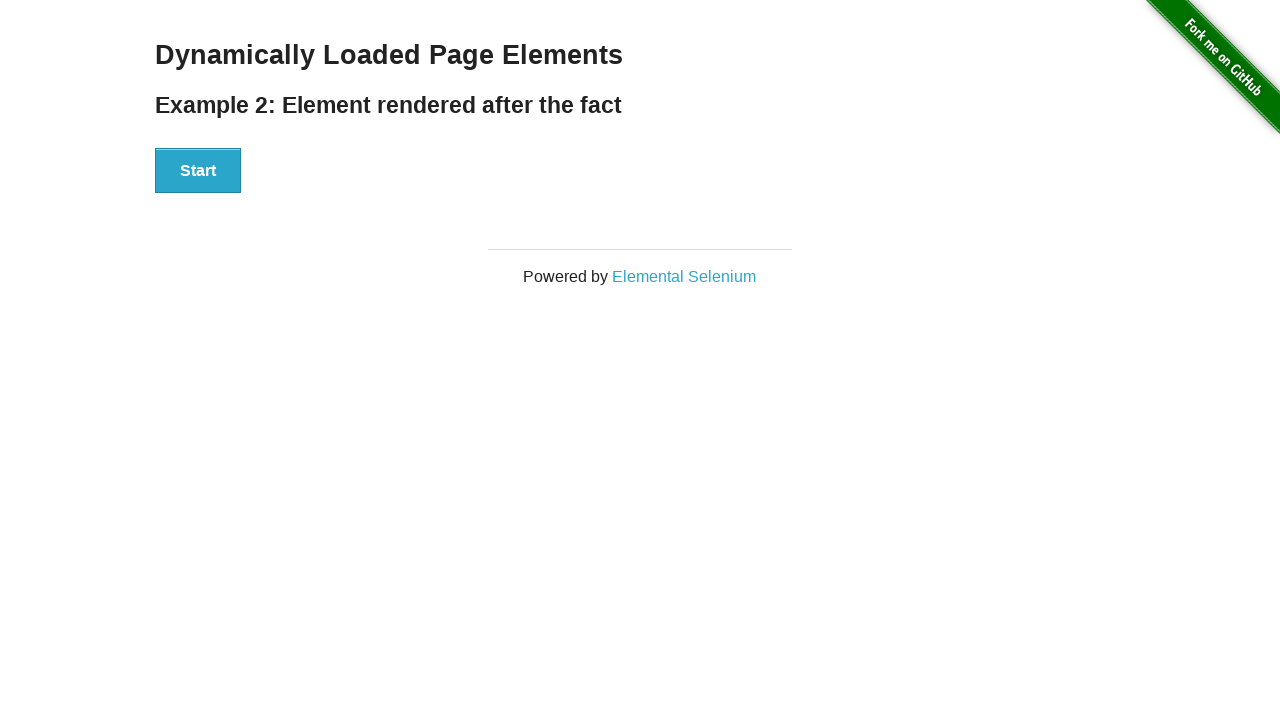

Clicked the Start button to trigger dynamic loading at (198, 171) on #start button
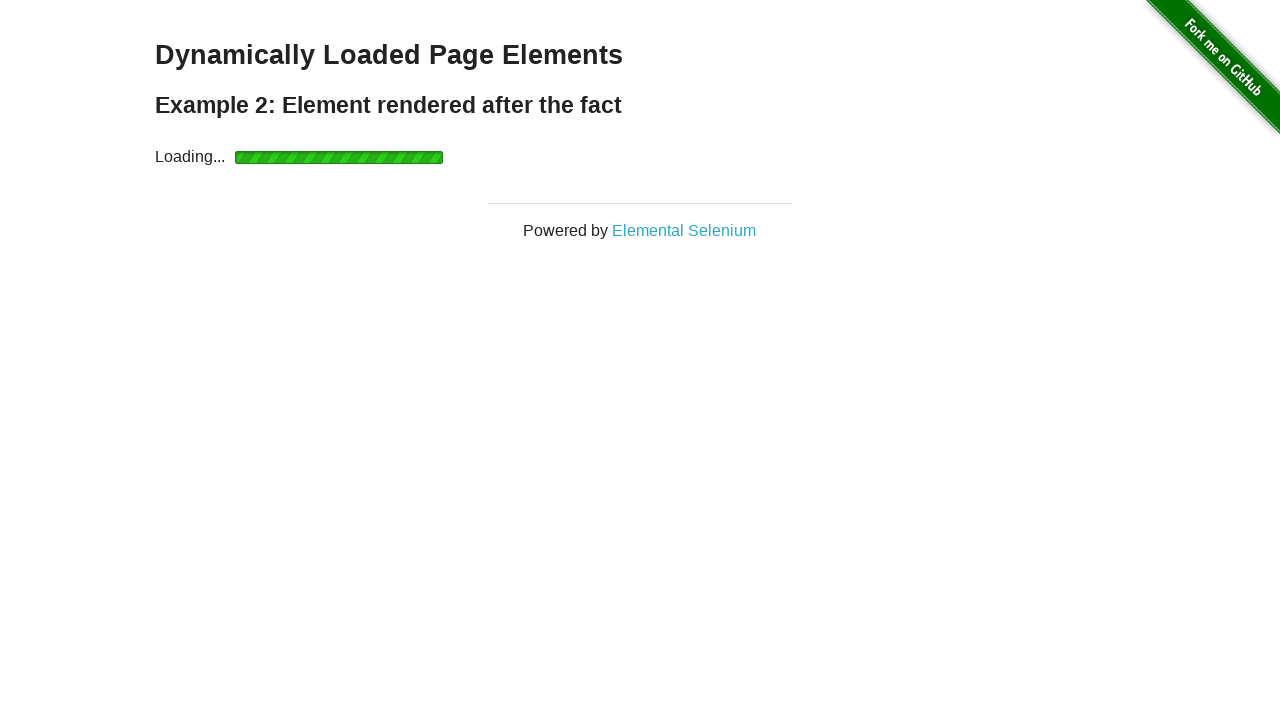

Waited for finish element to become visible after loading completed
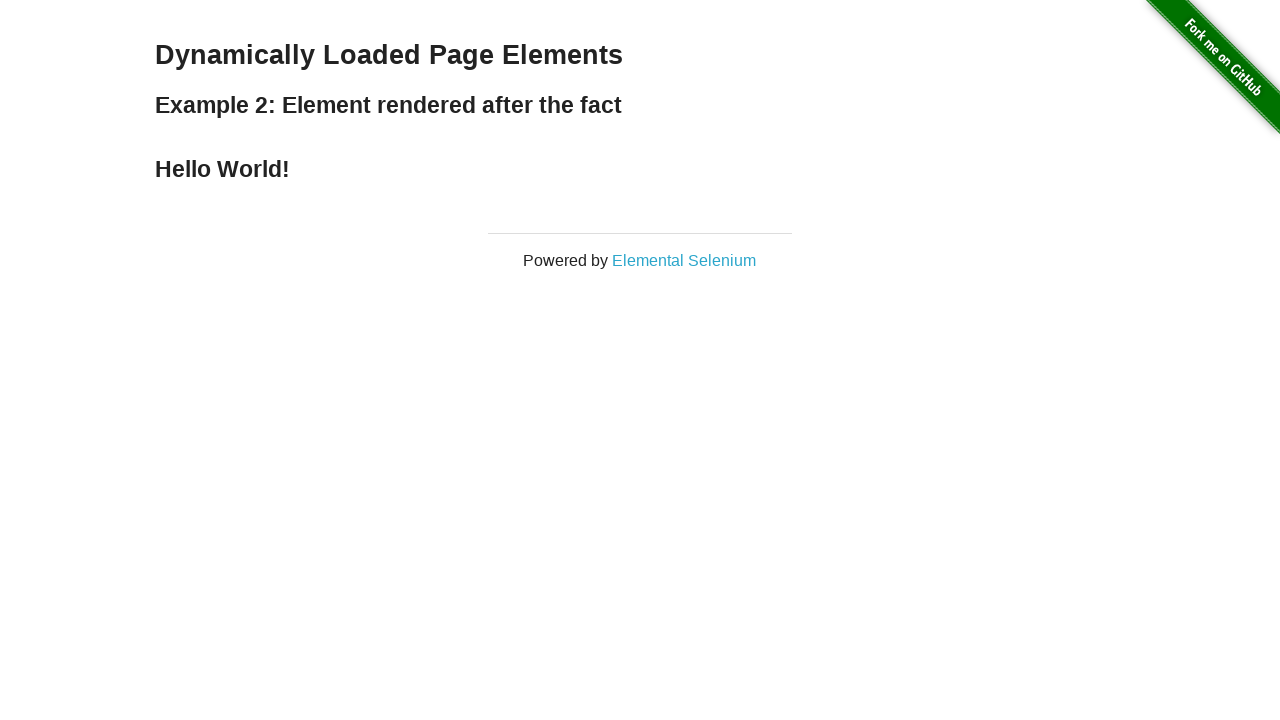

Retrieved finish element text content
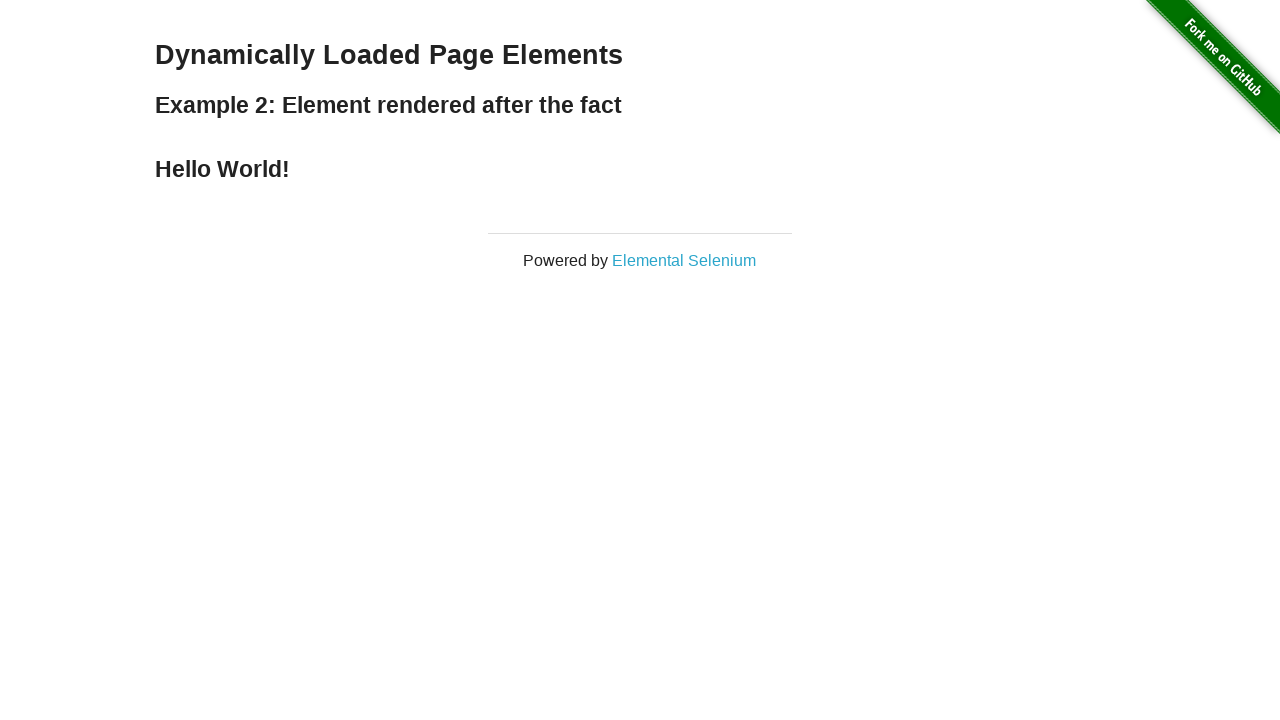

Verified finish text equals 'Hello World!'
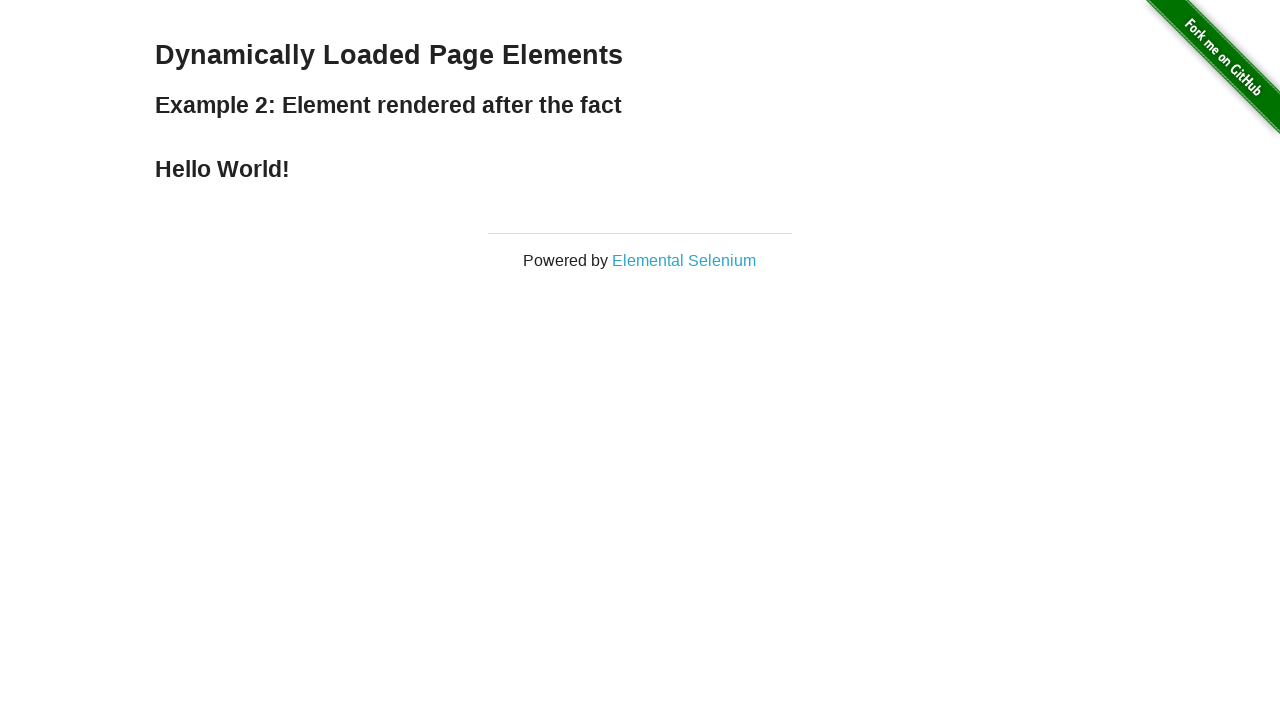

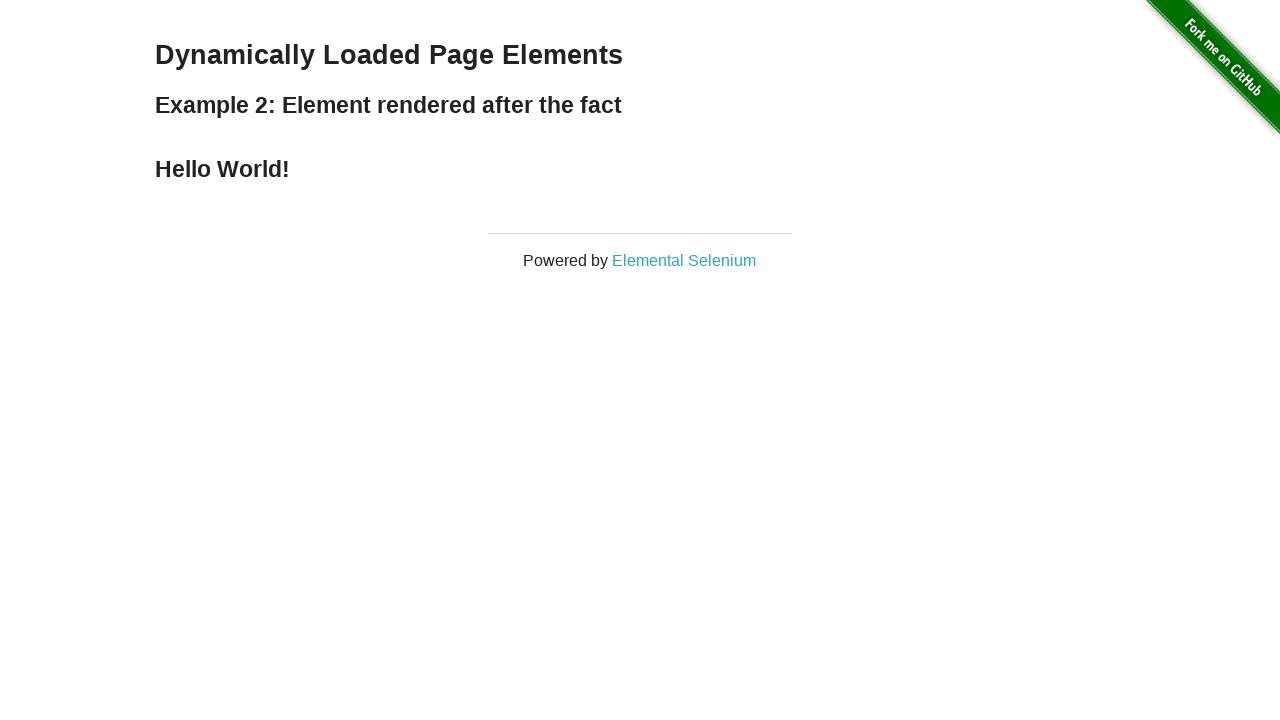